Demonstrates drag and drop action using offset coordinates of the target element

Starting URL: https://crossbrowsertesting.github.io/drag-and-drop

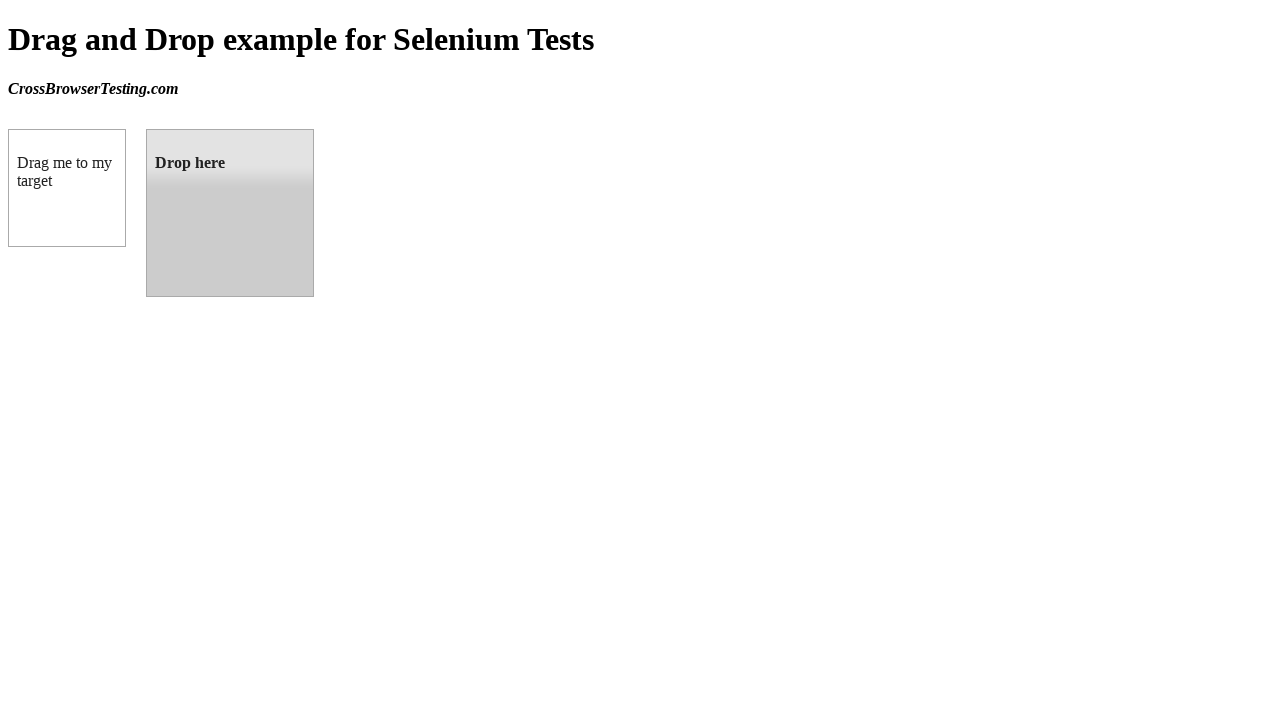

Located draggable source element
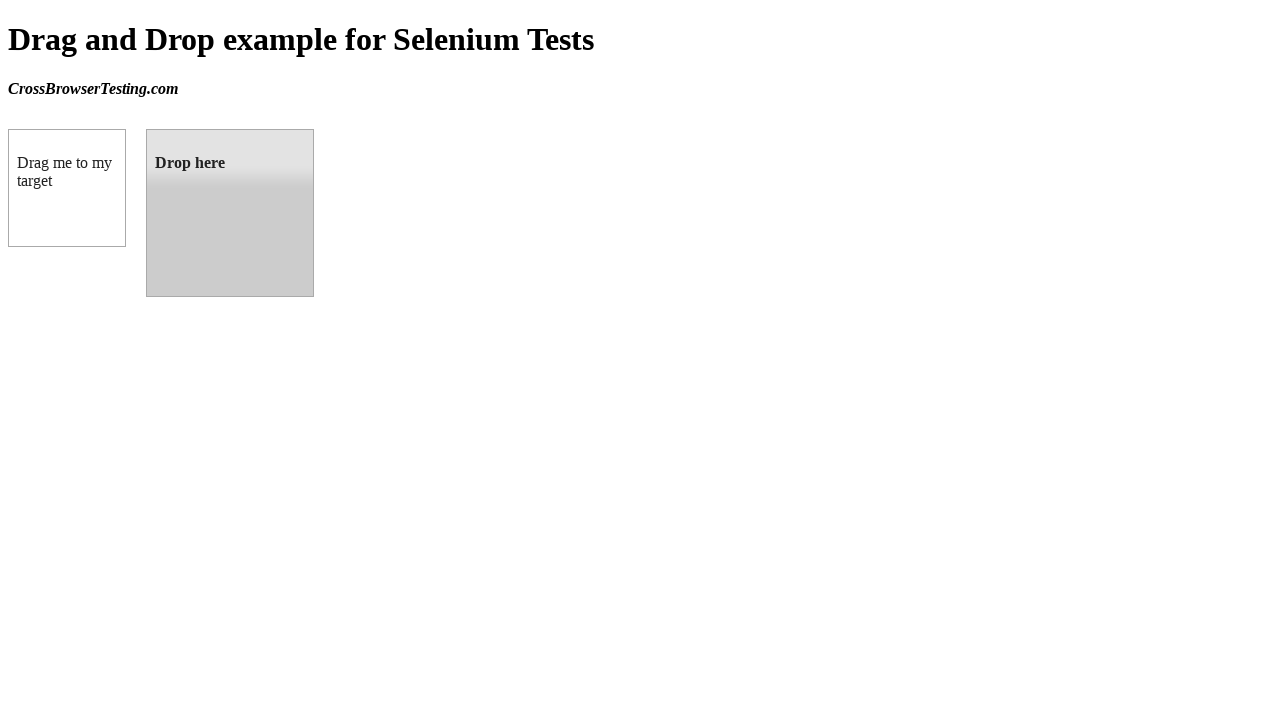

Located droppable target element
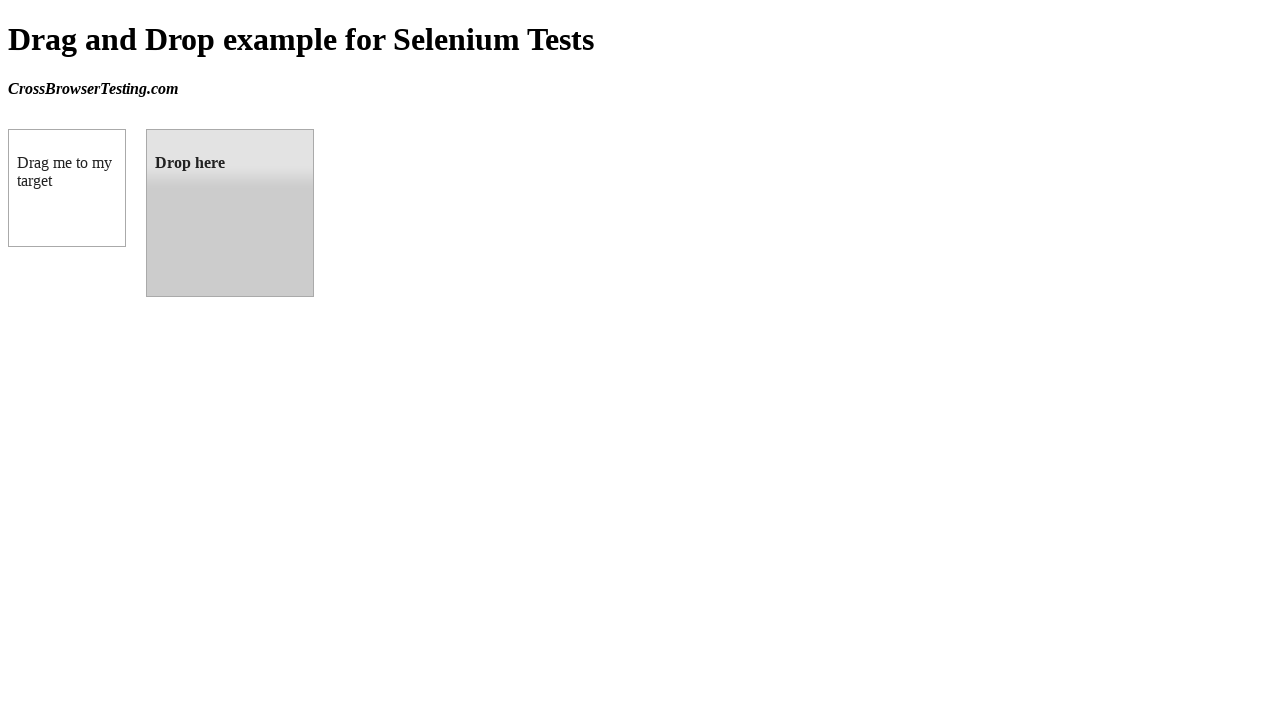

Retrieved bounding box coordinates of target element
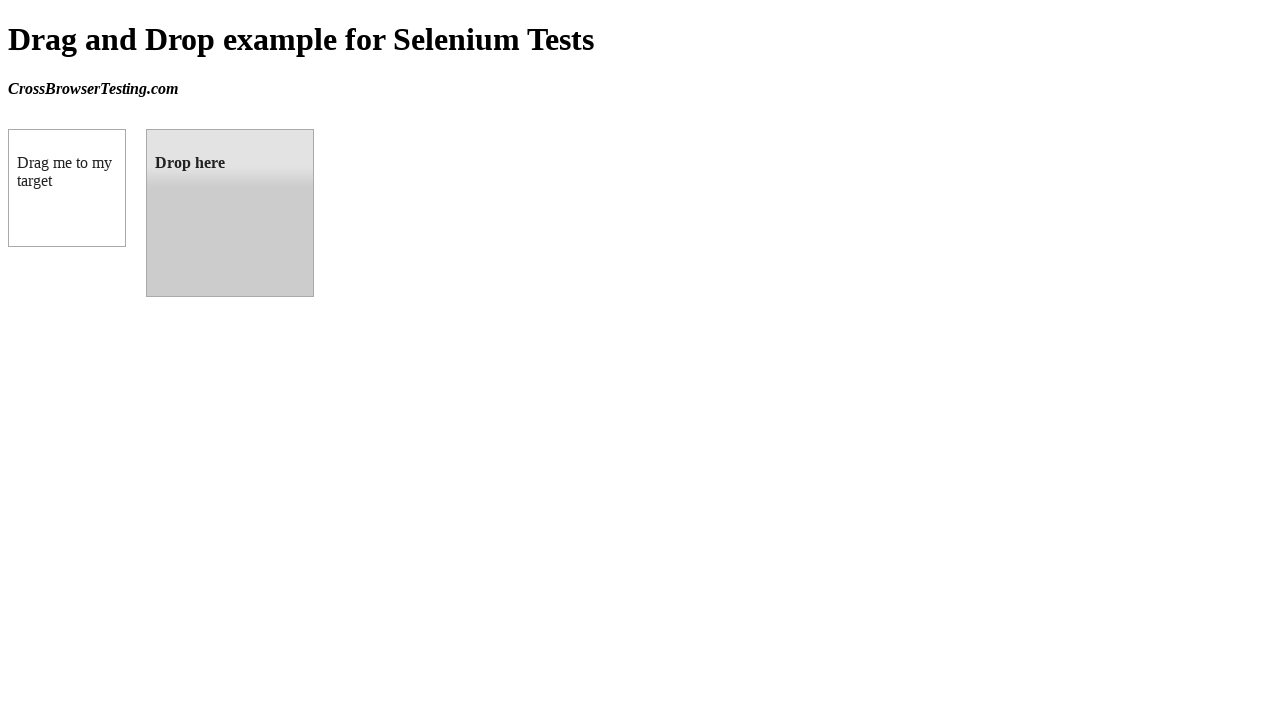

Calculated center coordinates of target element
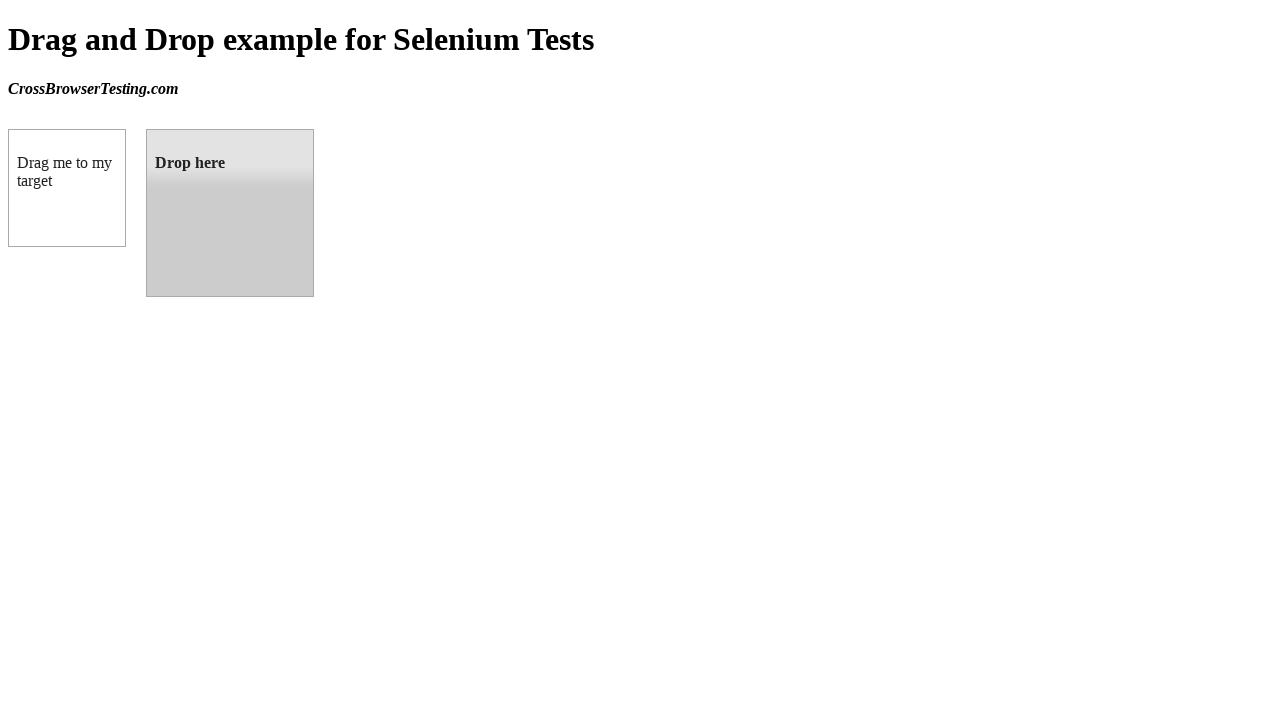

Dragged source element to target element using drag_to offset method at (230, 213)
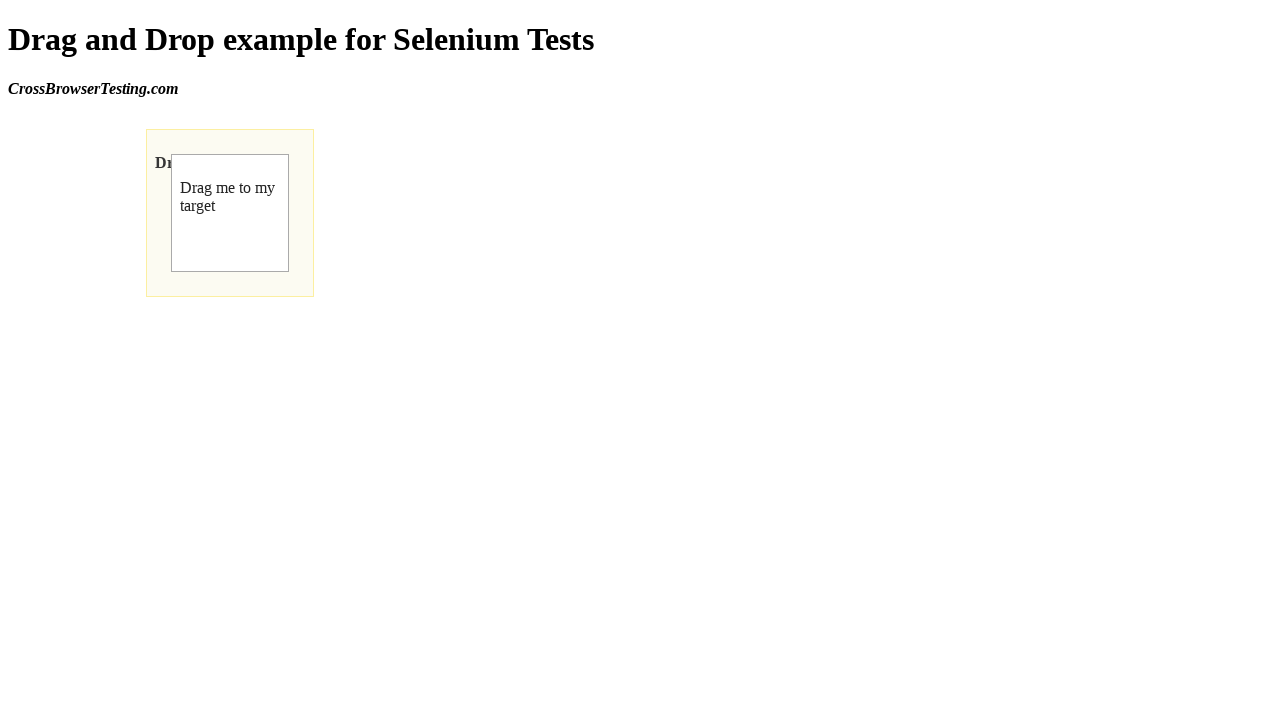

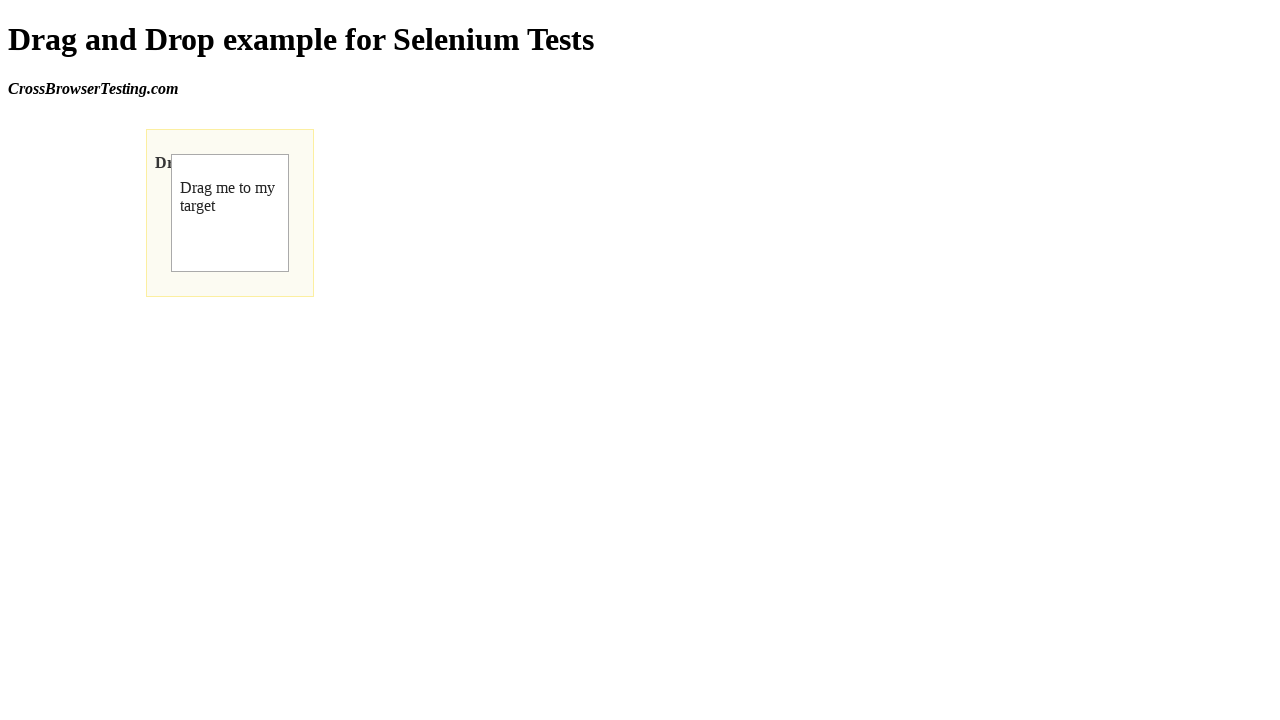